Tests JavaScript prompt dialog by entering text and clicking OK, then verifying the entered text is displayed

Starting URL: https://the-internet.herokuapp.com/javascript_alerts

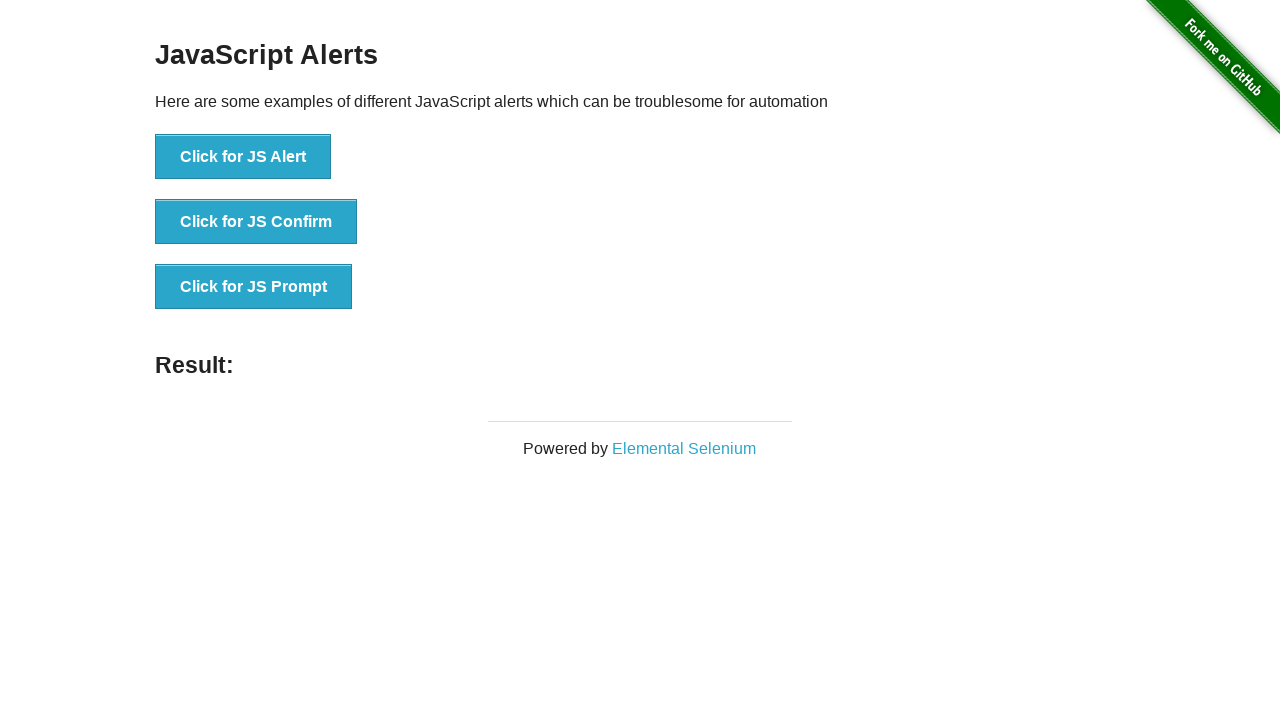

Registered dialog handler to accept prompt with 'hello'
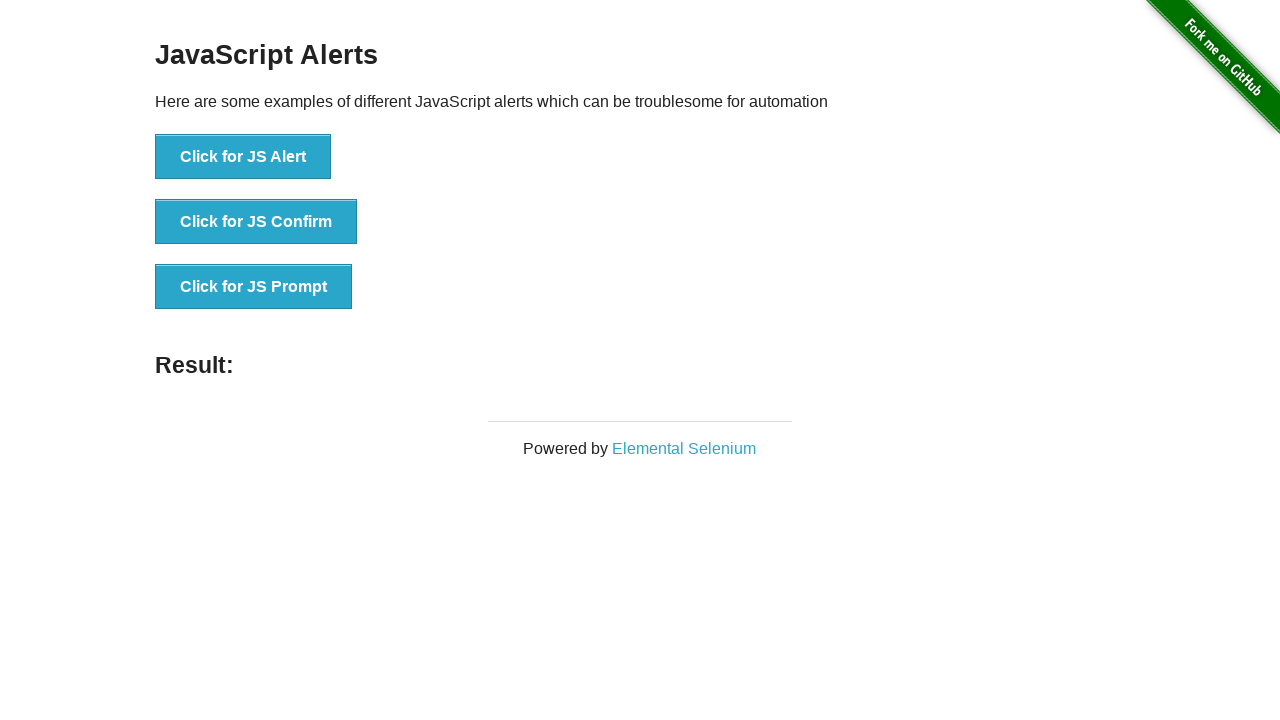

Clicked 'Click for JS Prompt' button to trigger JavaScript prompt dialog at (254, 287) on text=Click for JS Prompt
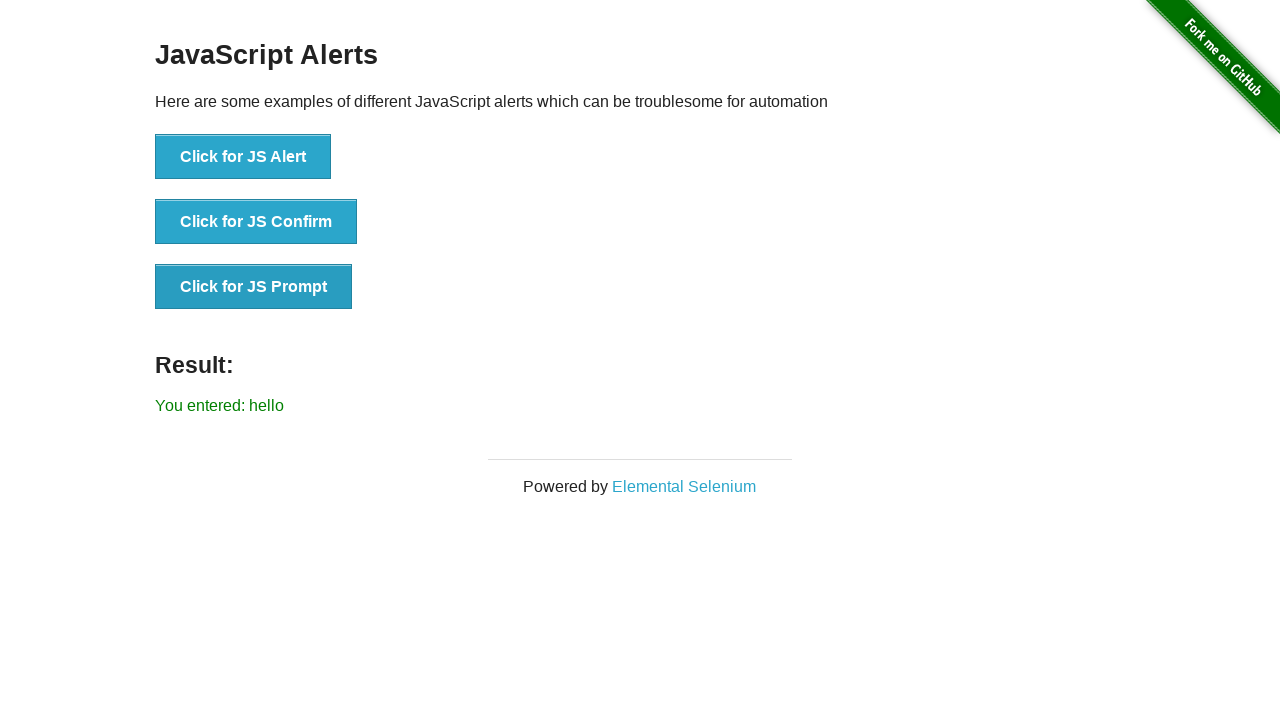

Verified result text displays 'You entered: hello'
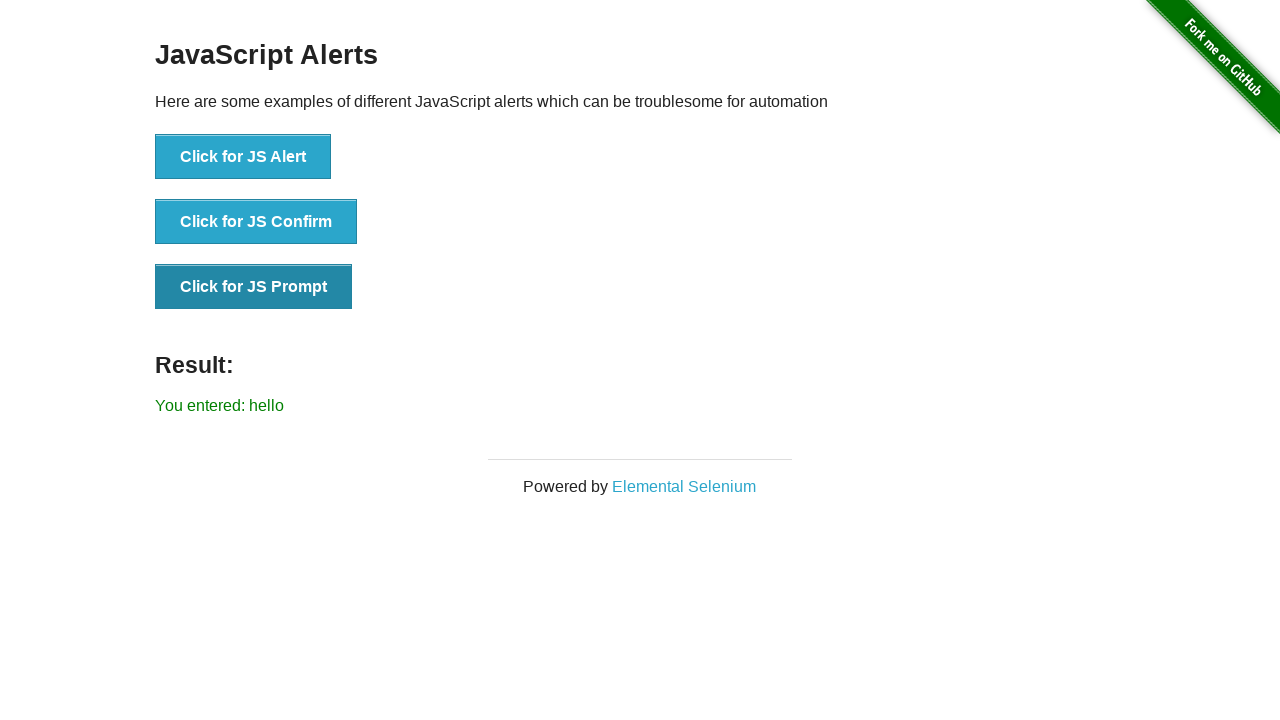

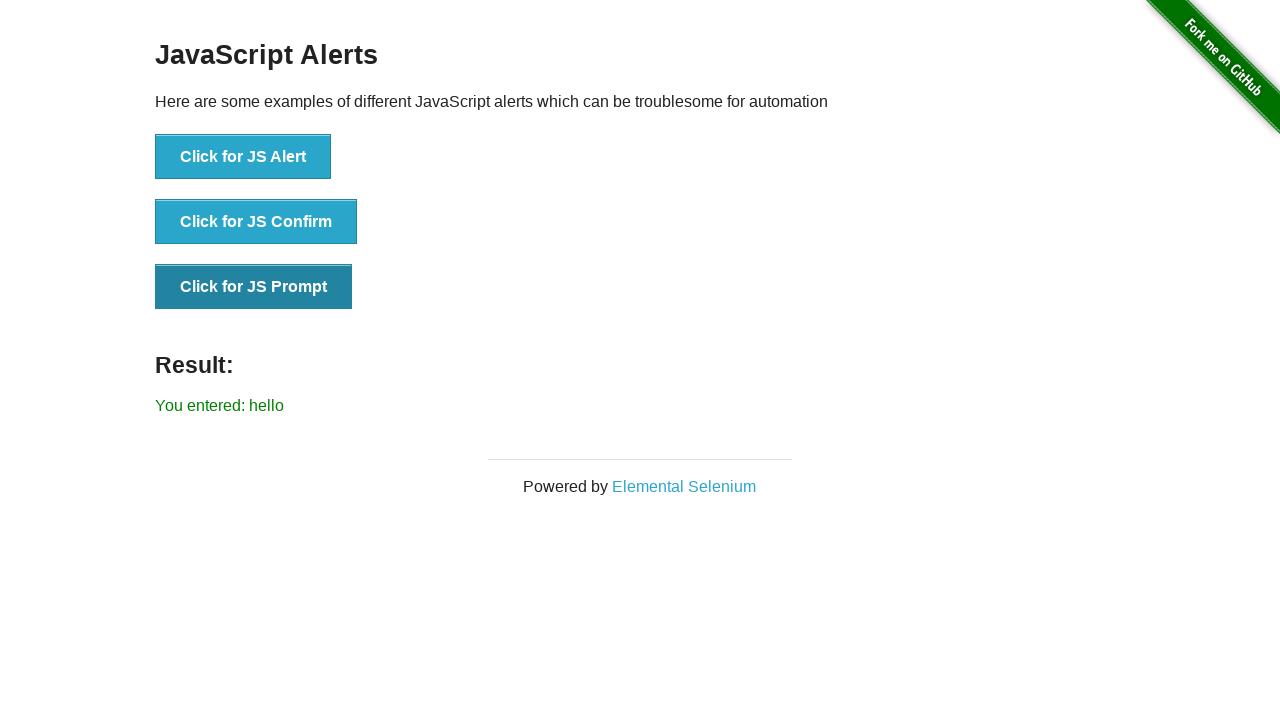